Tests radio button selection by clicking the male radio button

Starting URL: https://testautomationpractice.blogspot.com/

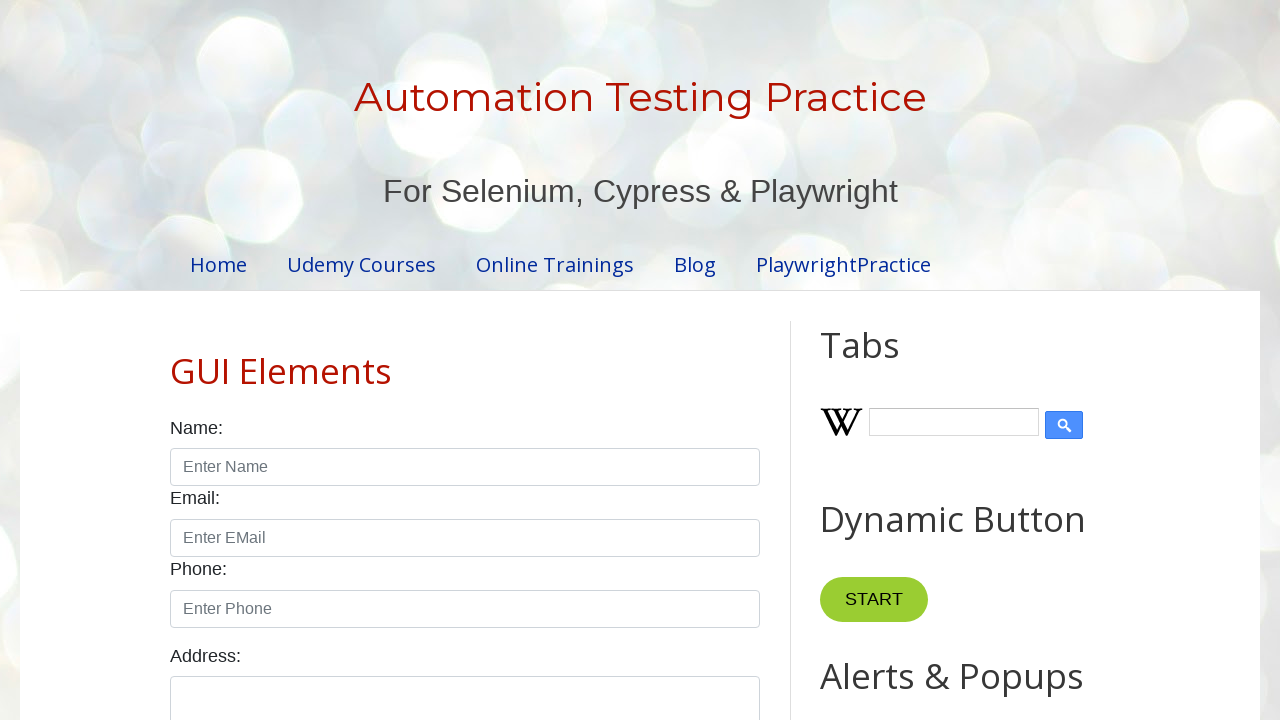

Navigated to test automation practice website
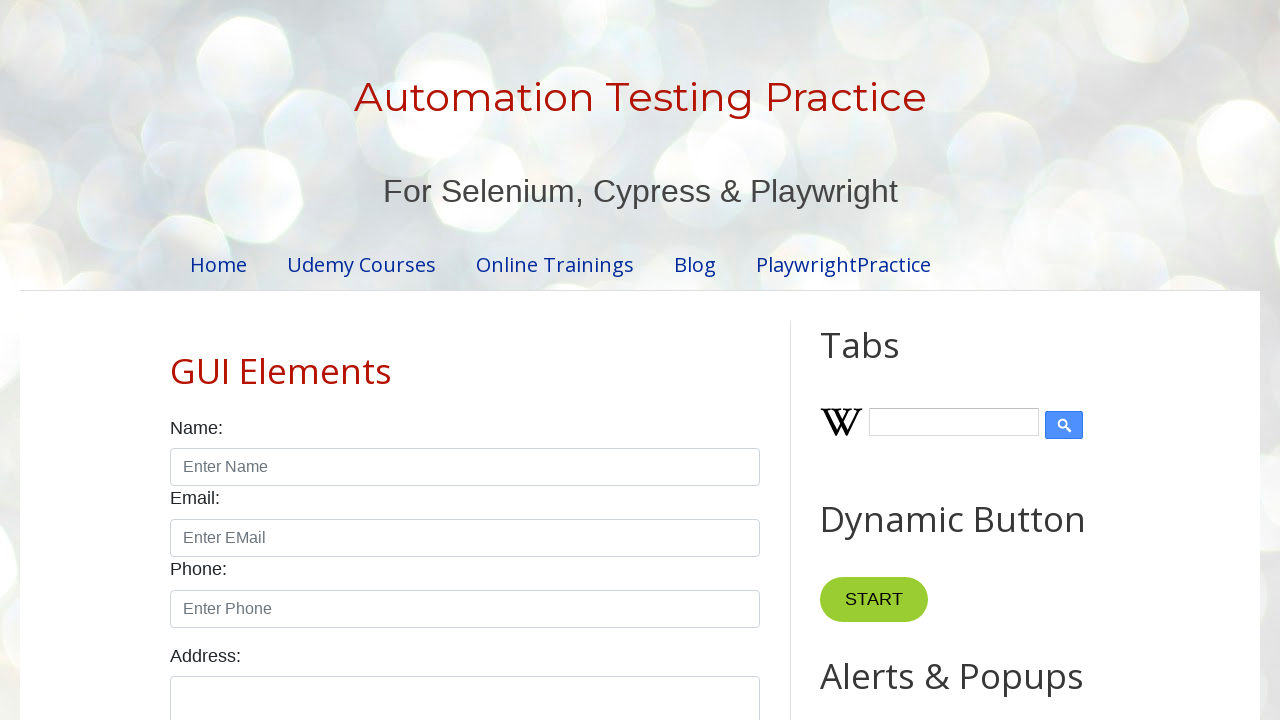

Clicked male radio button at (176, 360) on #male
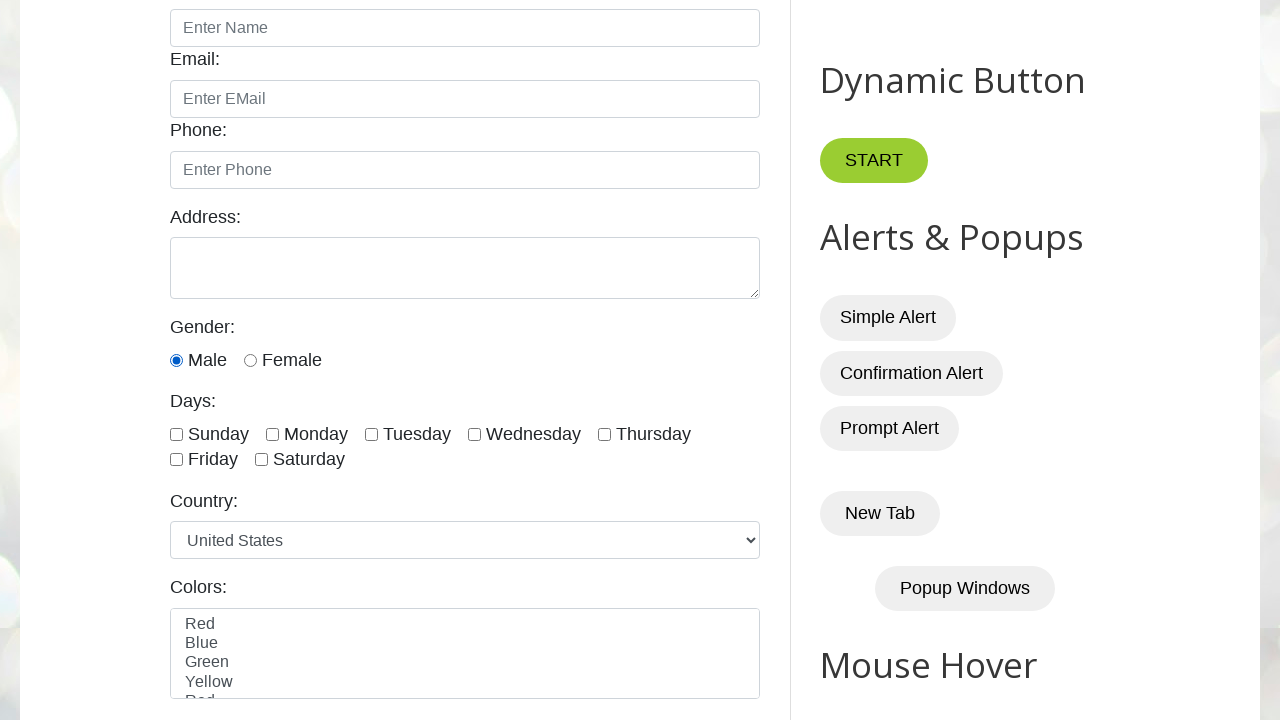

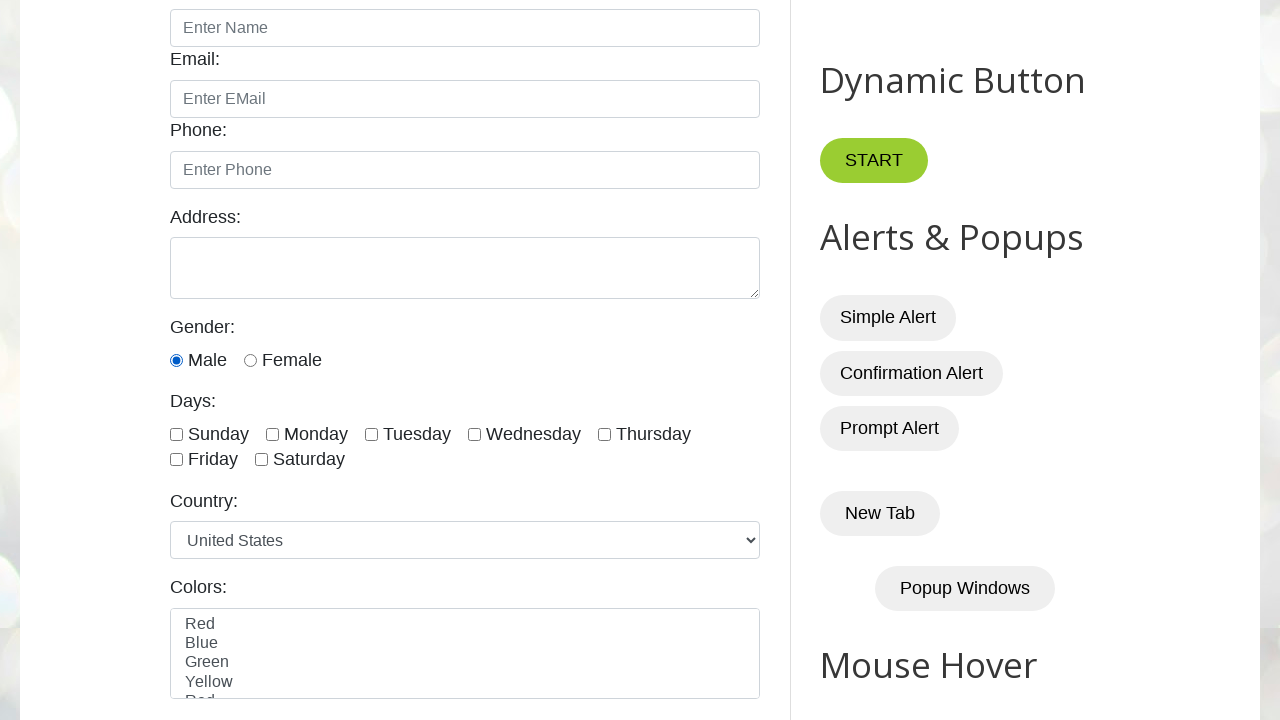